Verifies that the "Forgot your password" link on the login page has the correct href attribute value

Starting URL: http://zero.webappsecurity.com/login.html

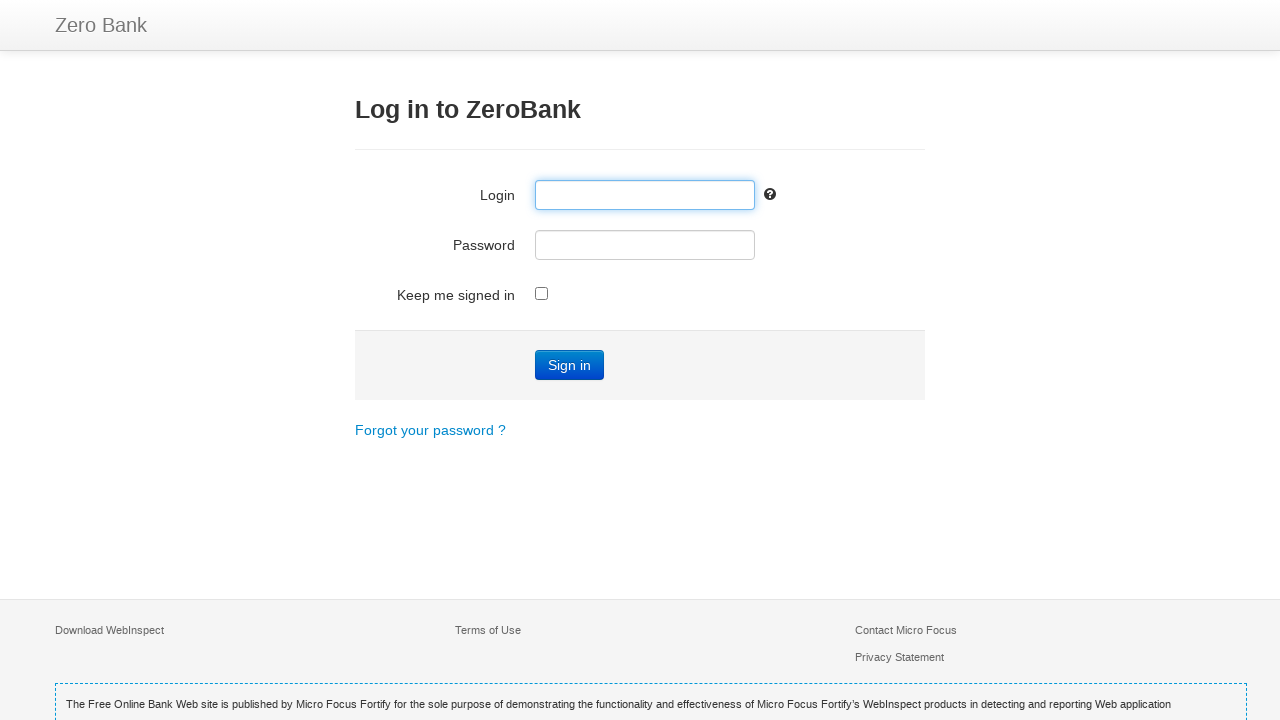

Navigated to Zero Bank login page
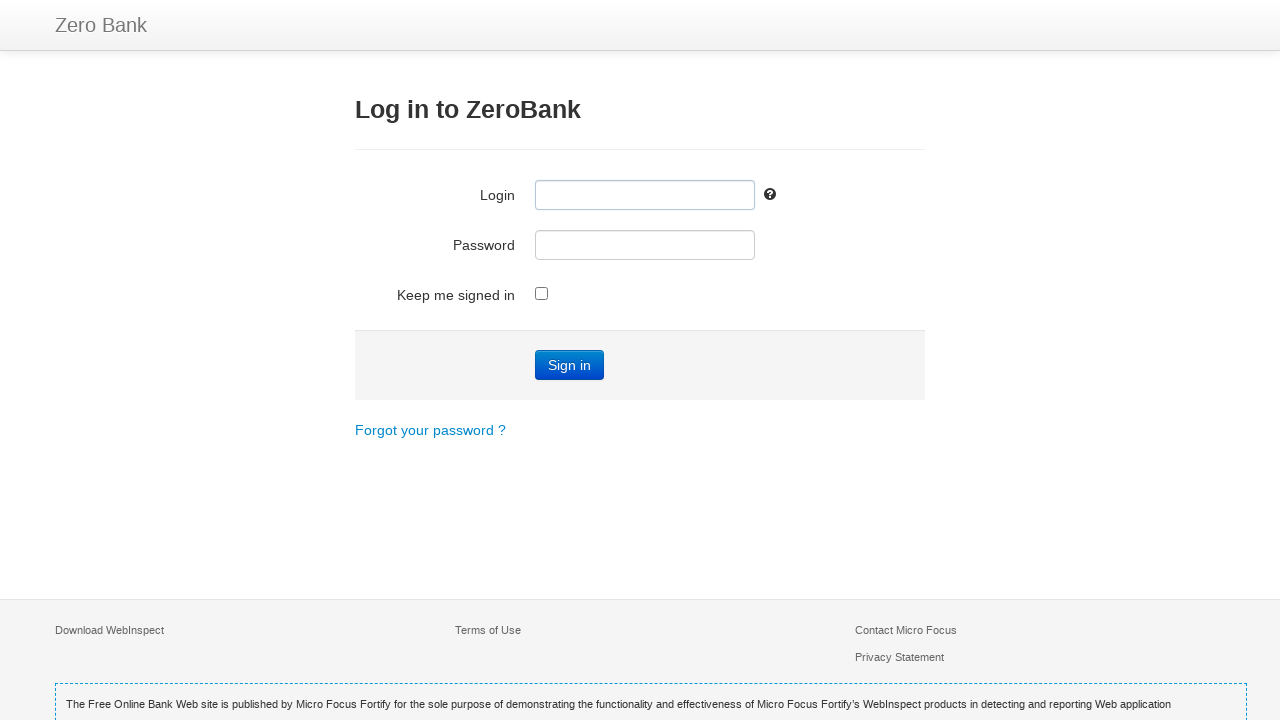

Located the 'Forgot your password?' link
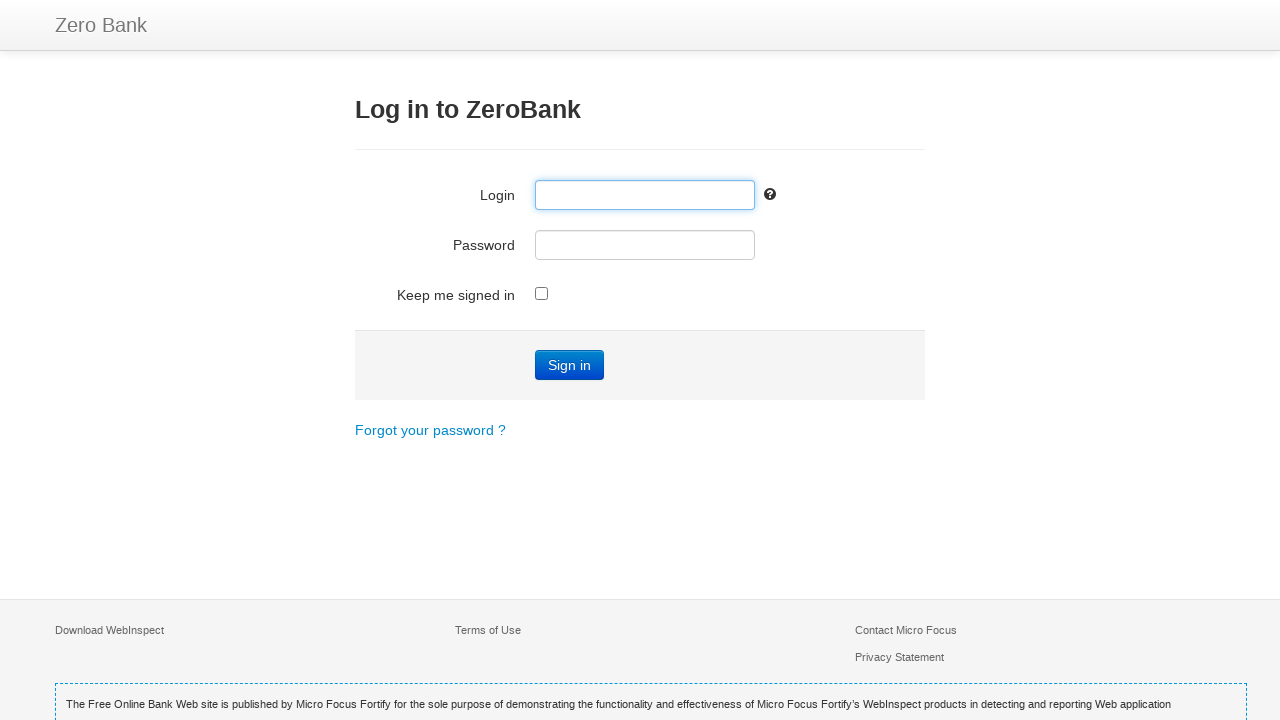

Retrieved href attribute value: /forgot-password.html
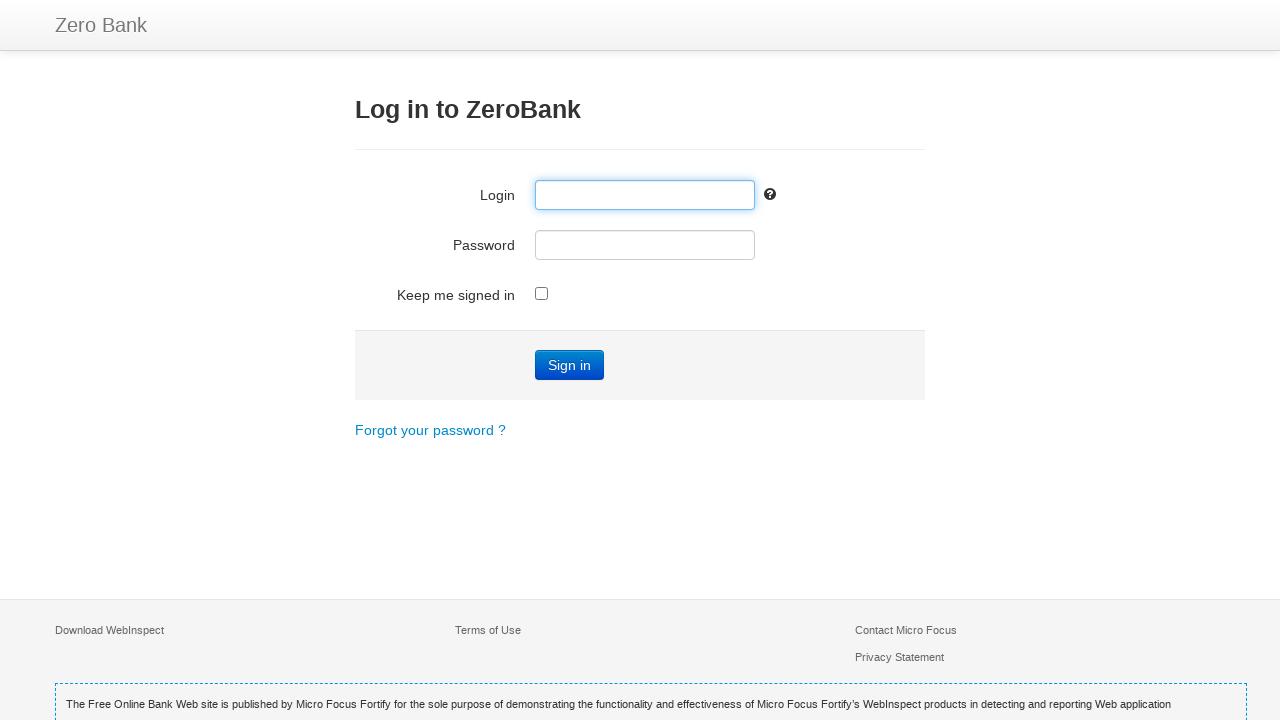

Verified href attribute contains '/forgot-password.html'
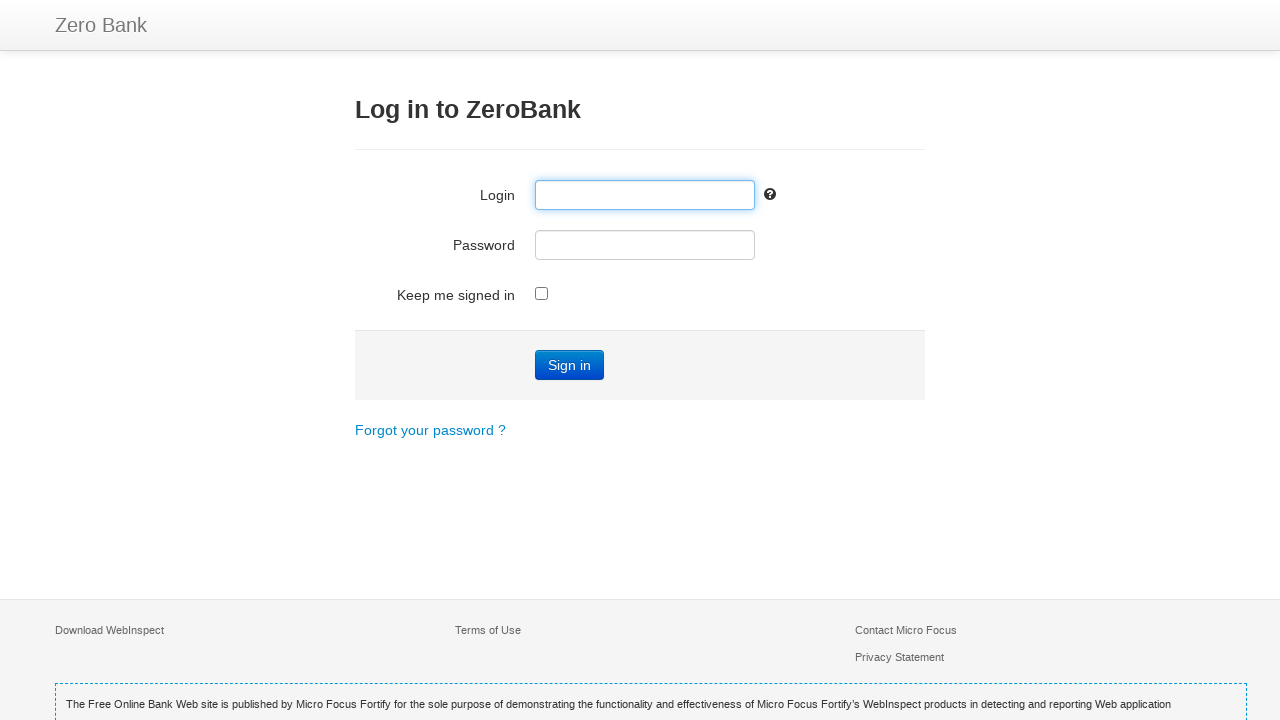

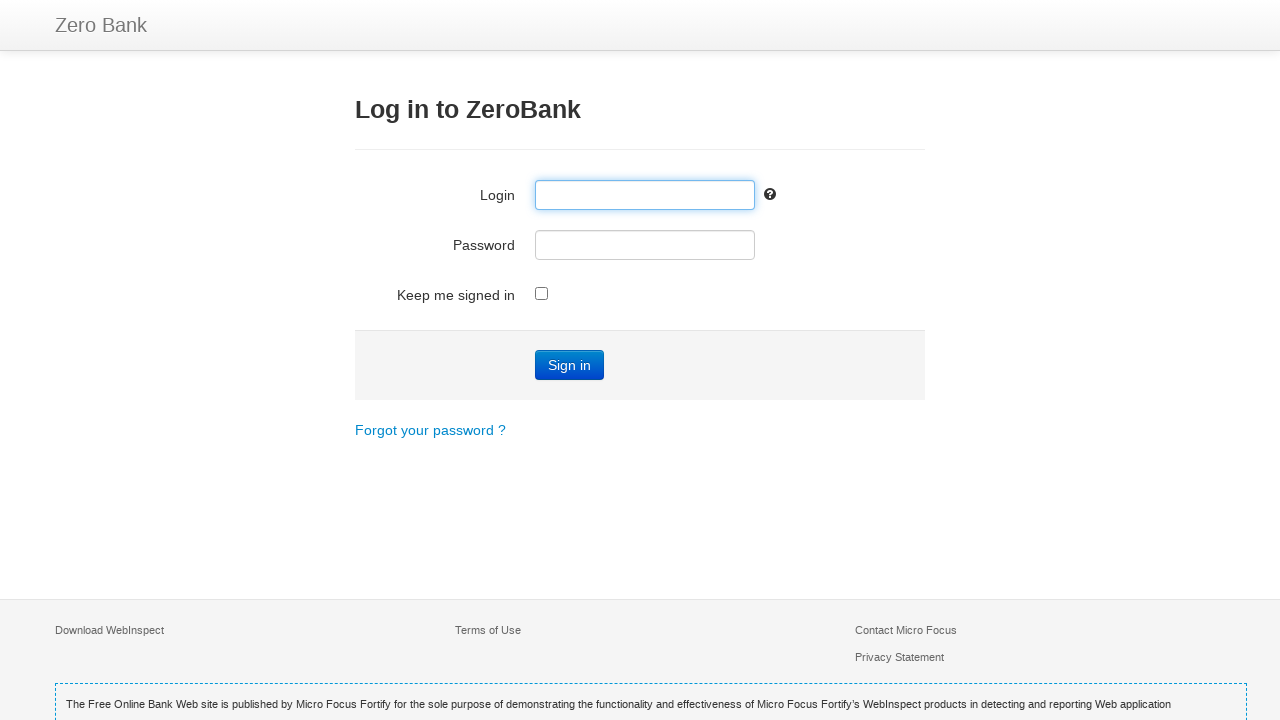